Launches a Firefox browser with a custom profile that sets the homepage to sgtestinginstitute.com

Starting URL: http://sgtestinginstitute.com/

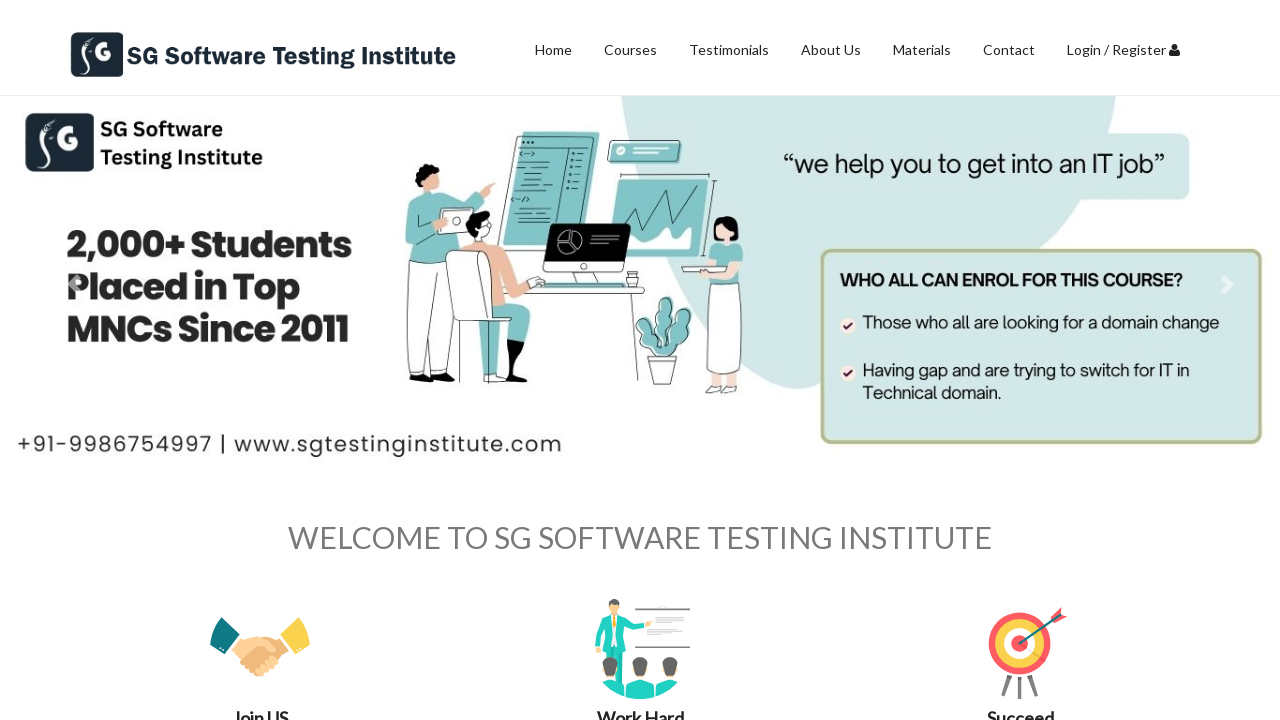

Waited for page to fully load with networkidle state
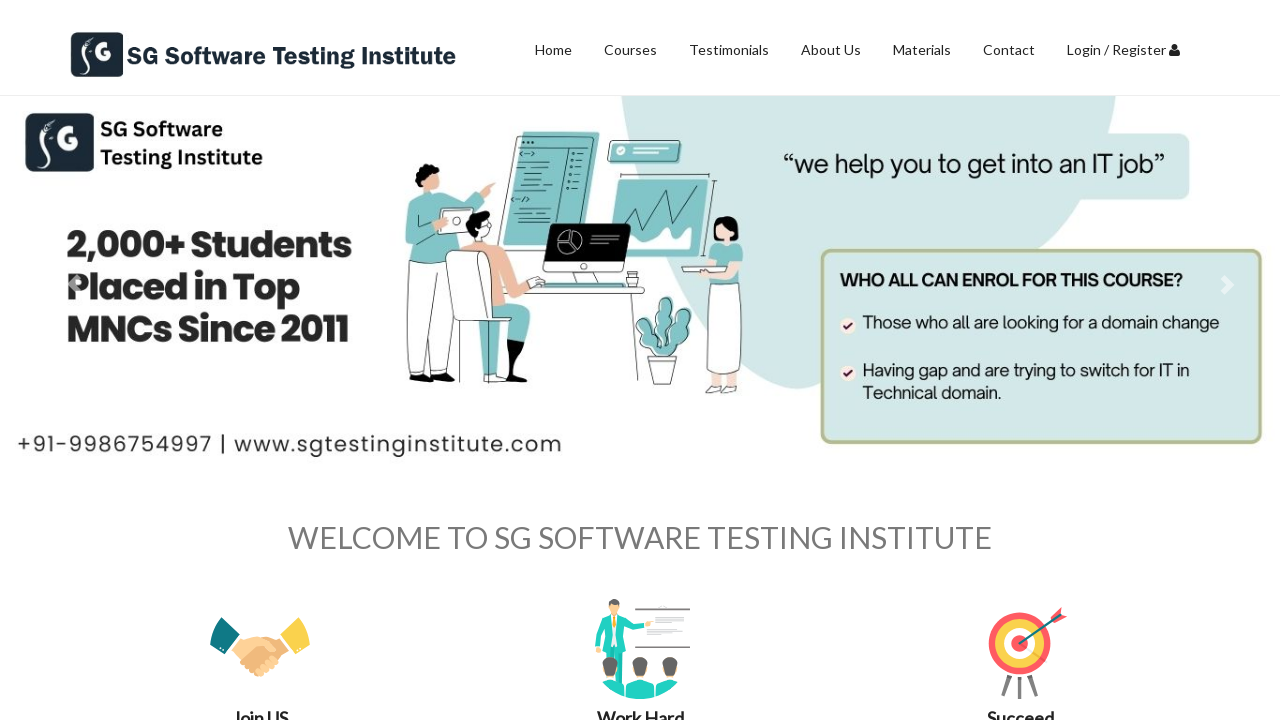

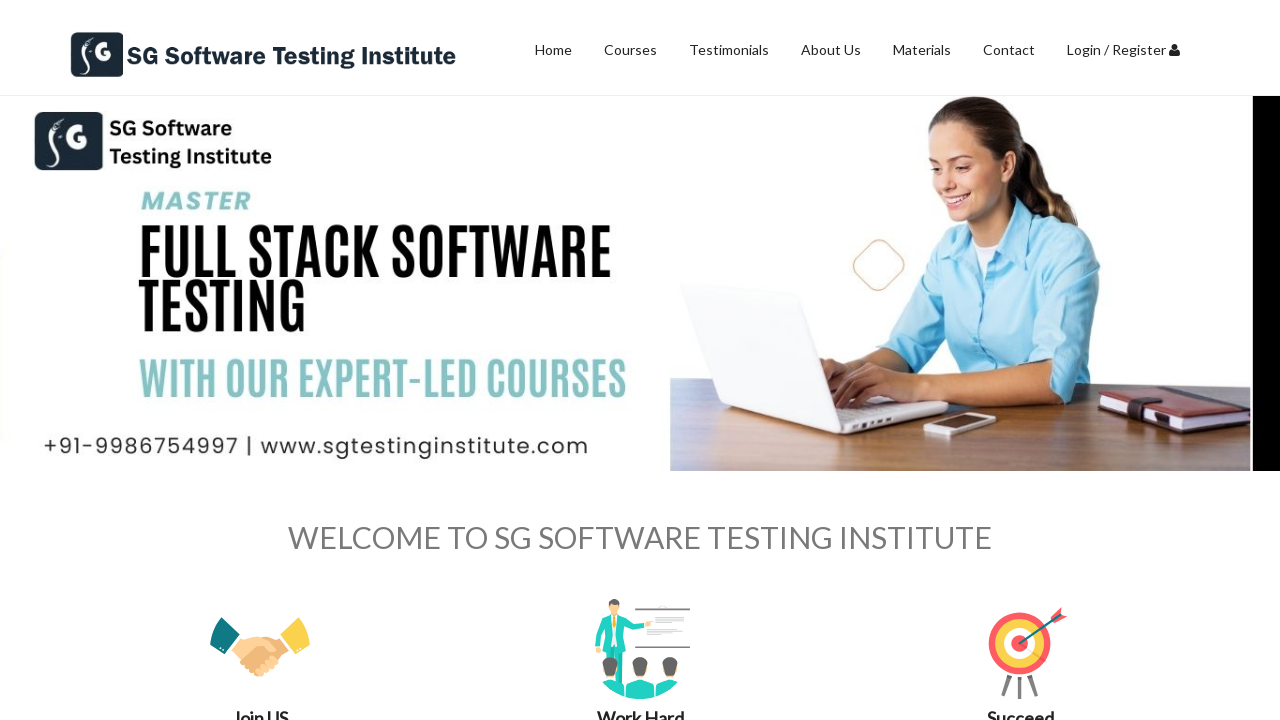